Navigates to Calendly homepage and verifies the page loads successfully

Starting URL: https://calendly.com/

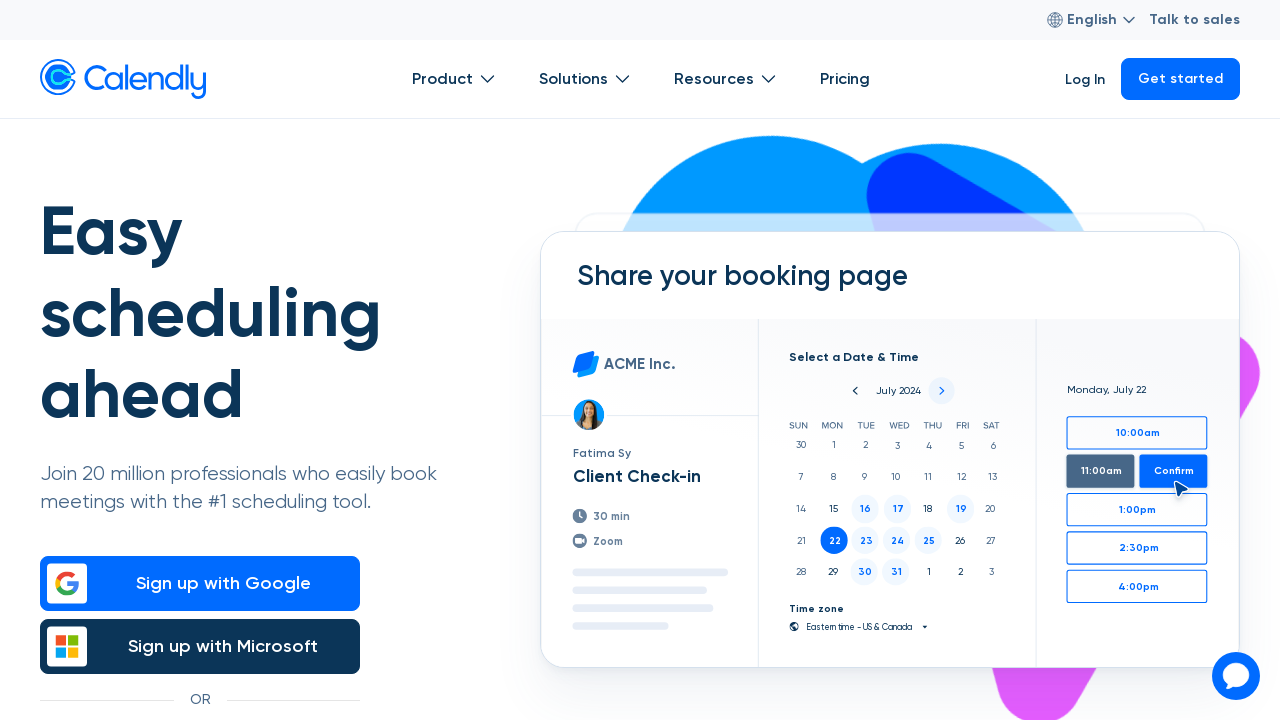

Waited for DOM content to load on Calendly homepage
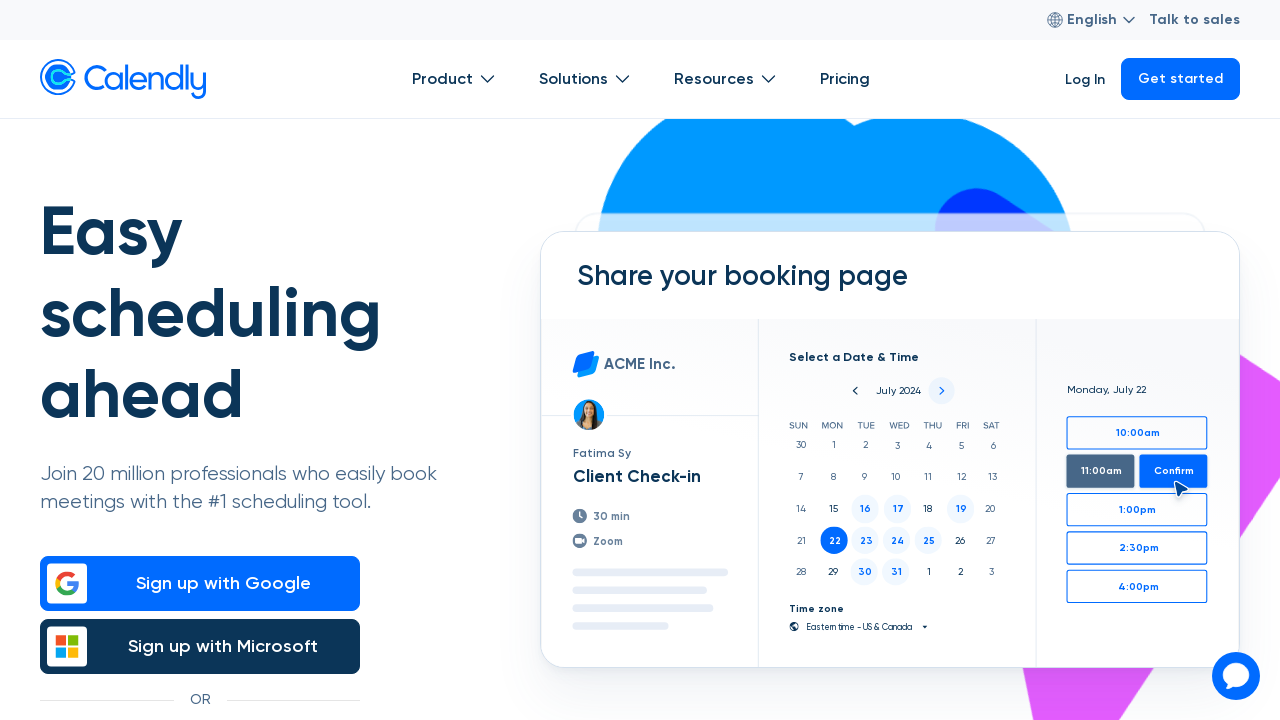

Verified body element is present on Calendly homepage
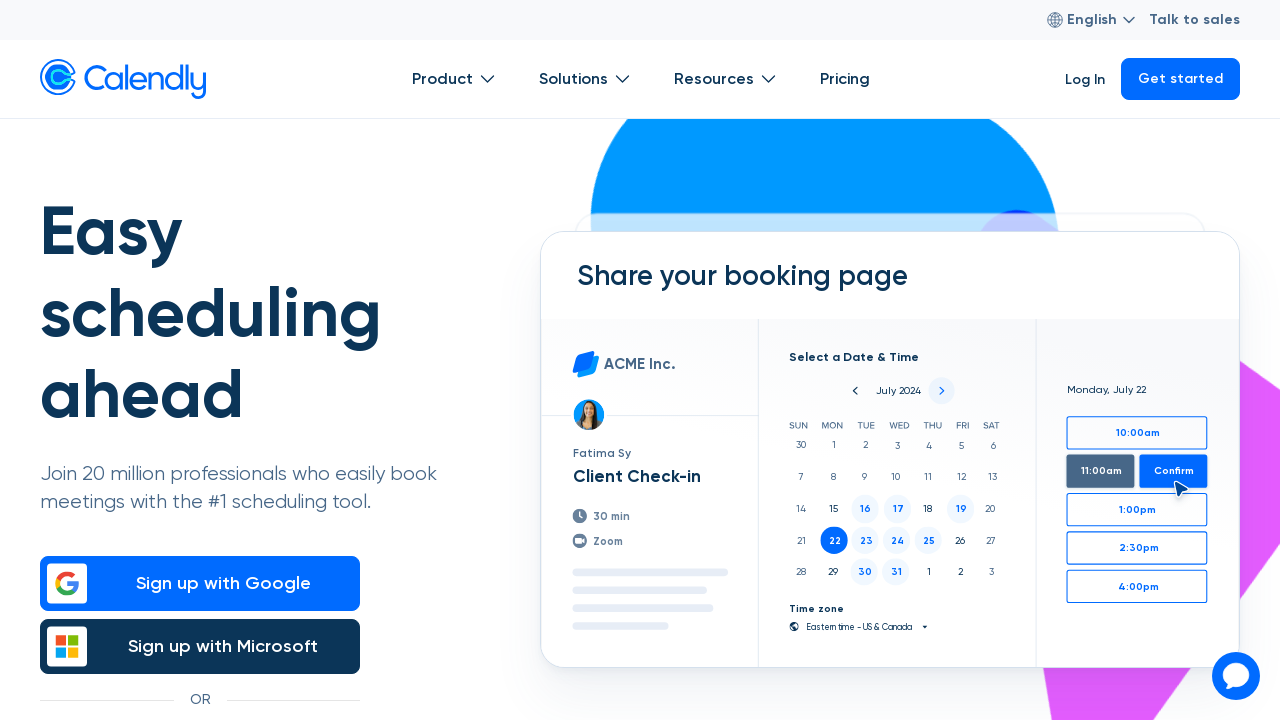

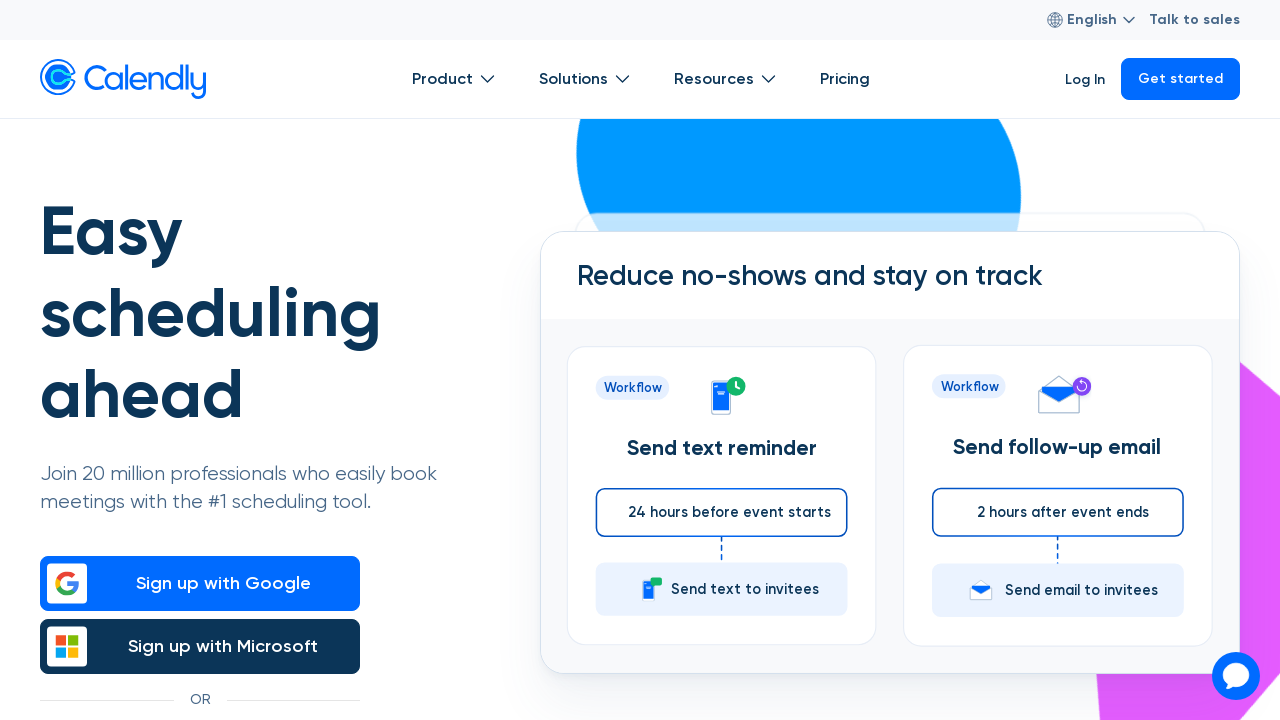